Opens a form page, switches to a new tab to fetch course information from another page, then returns to fill the form with the fetched course name

Starting URL: https://rahulshettyacademy.com/angularpractice/

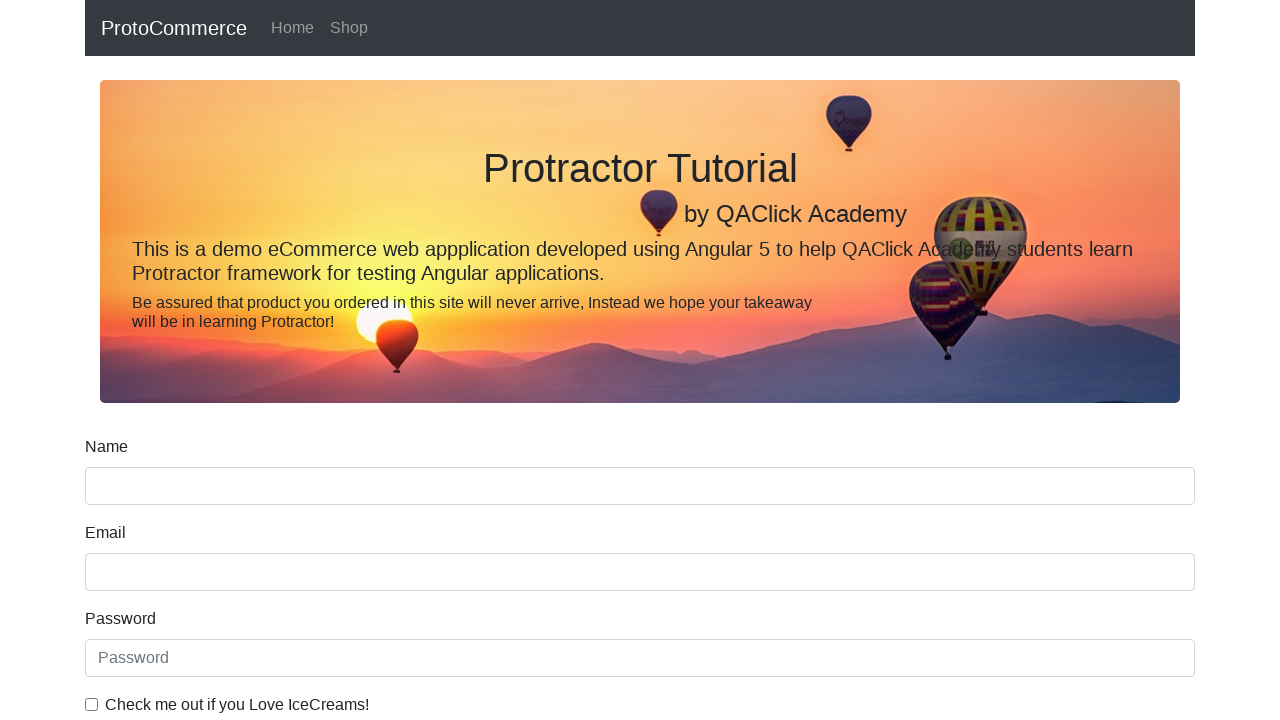

Opened a new browser tab
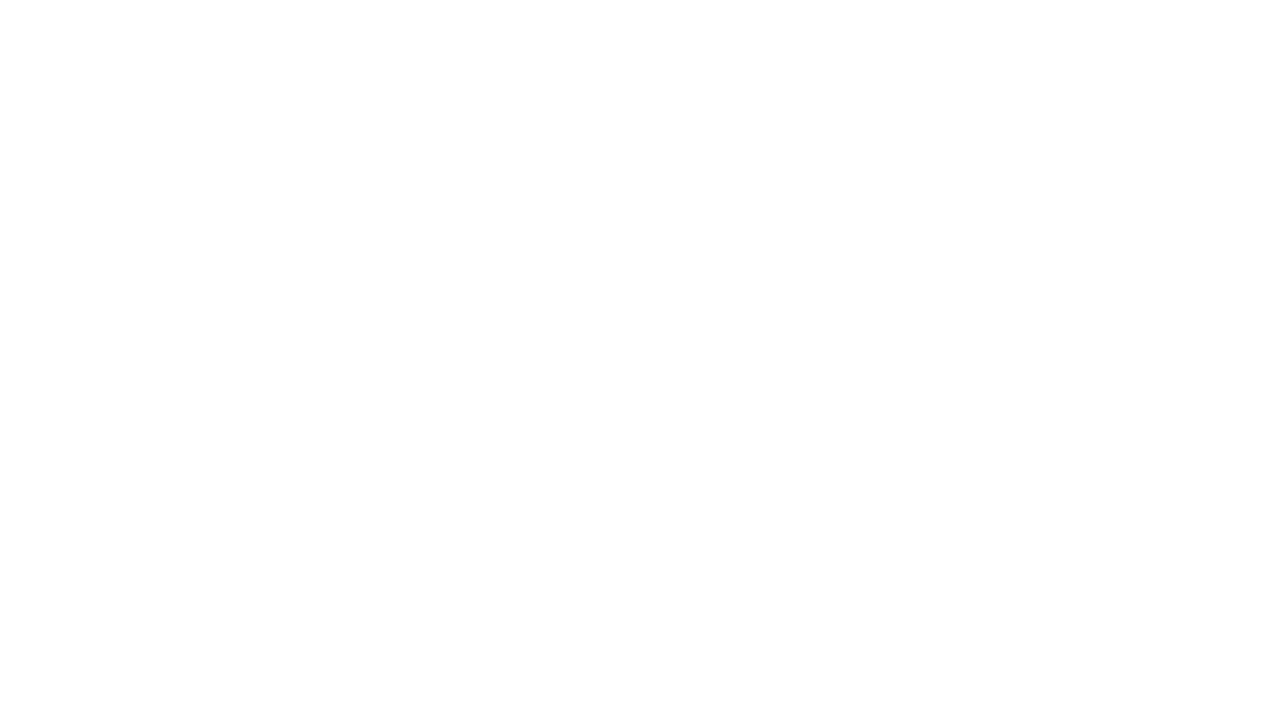

Navigated to Rahul Shetty Academy homepage in new tab
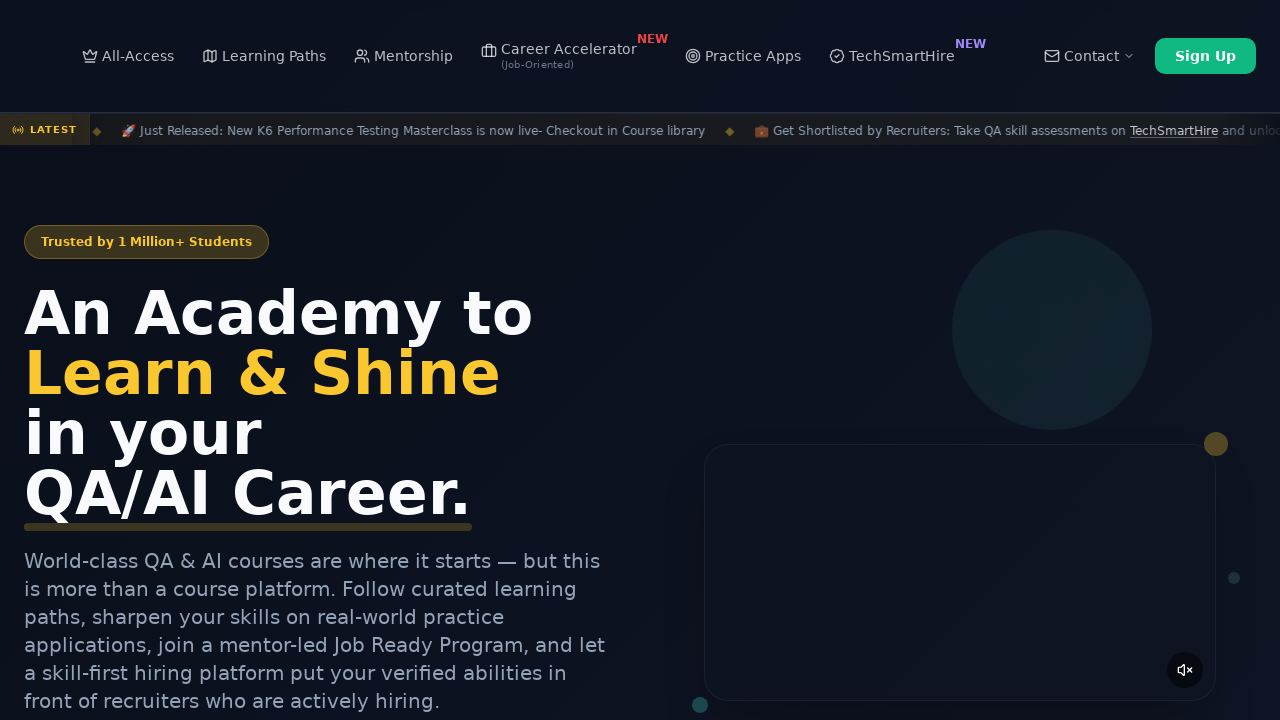

Located course links on the page
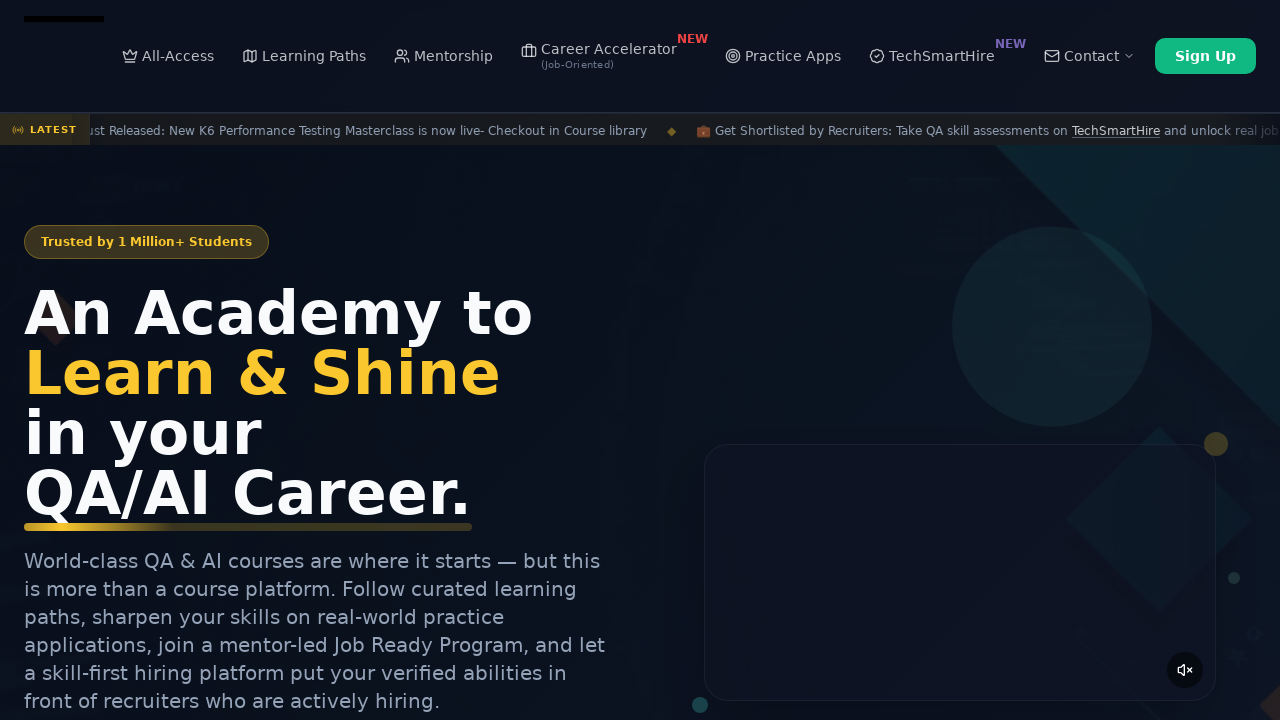

Extracted course name: Playwright Testing
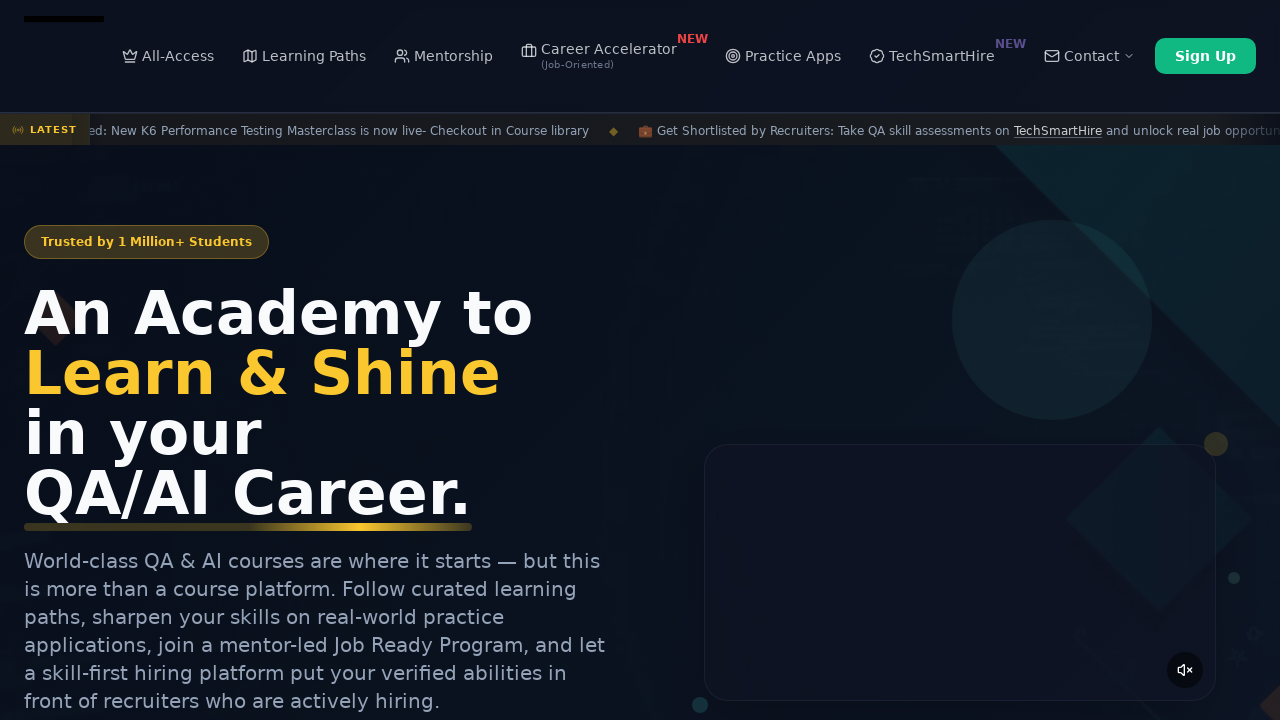

Closed the new tab and returned to original form page
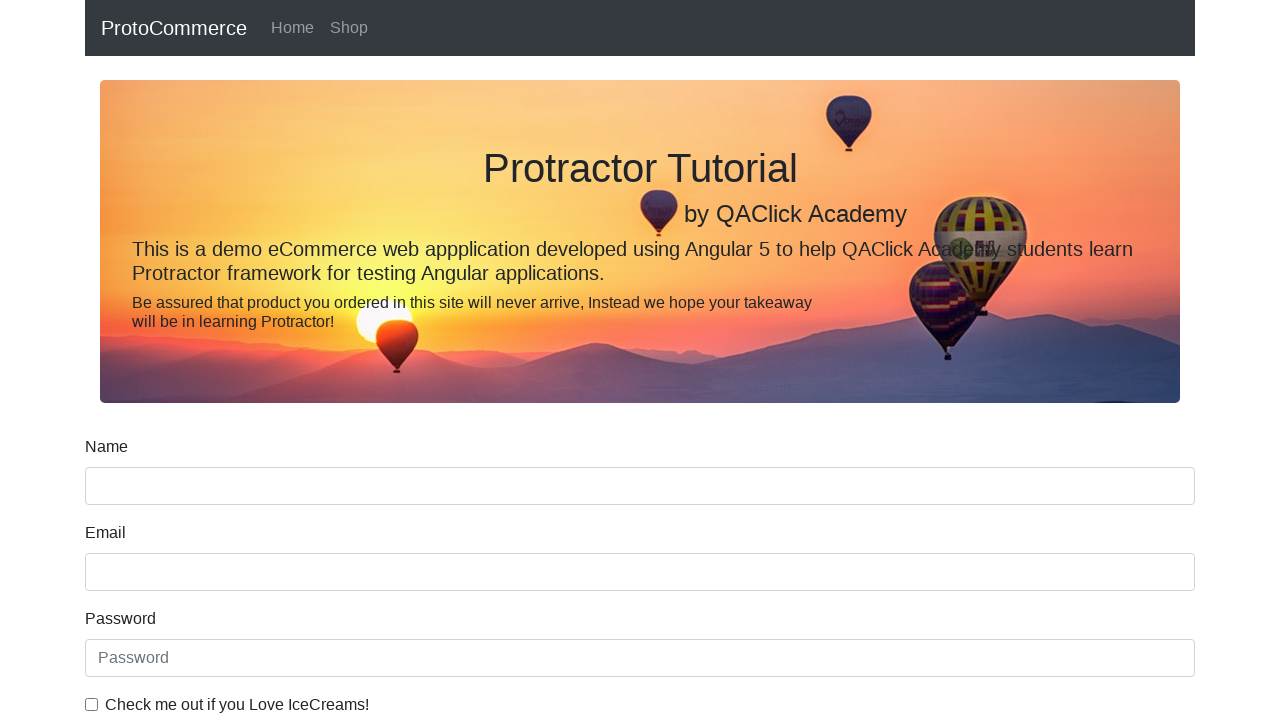

Filled form name field with course name: Playwright Testing on input[name='name']
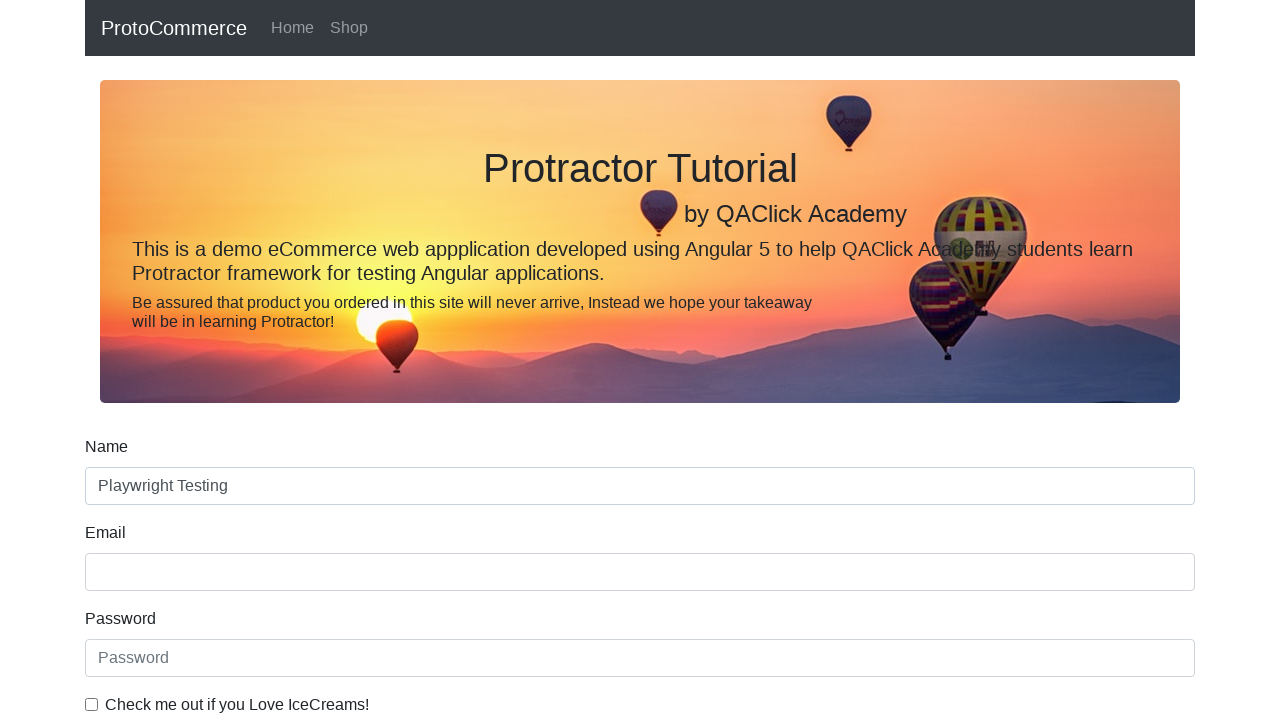

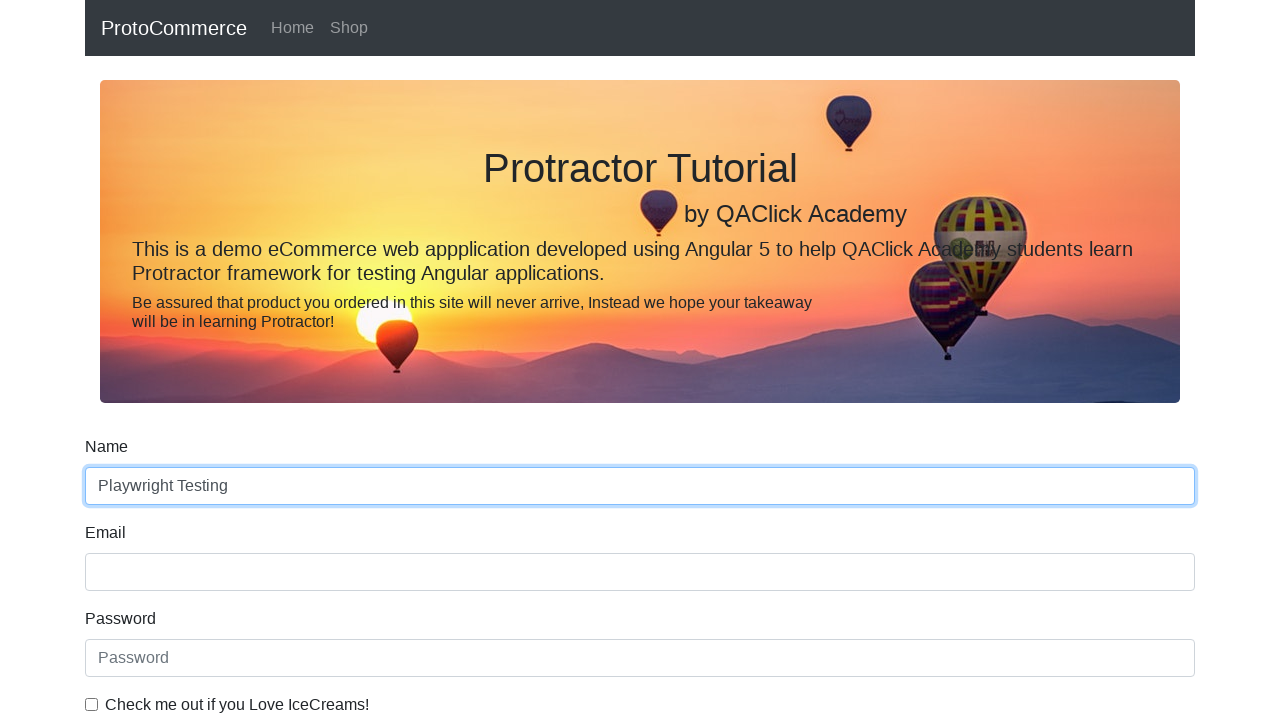